Tests entering information in the Subject field with autocomplete functionality

Starting URL: https://demoqa.com/automation-practice-form

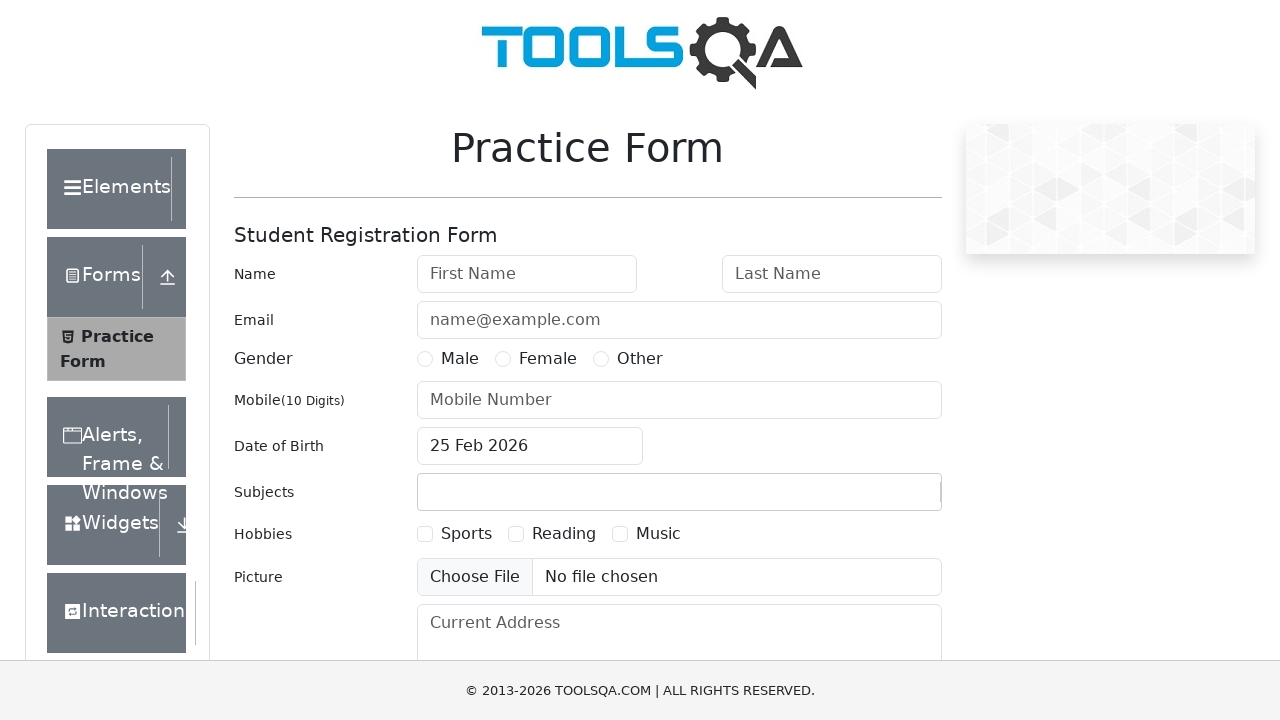

Clicked on subjects container to activate the Subject field at (679, 492) on #subjectsContainer
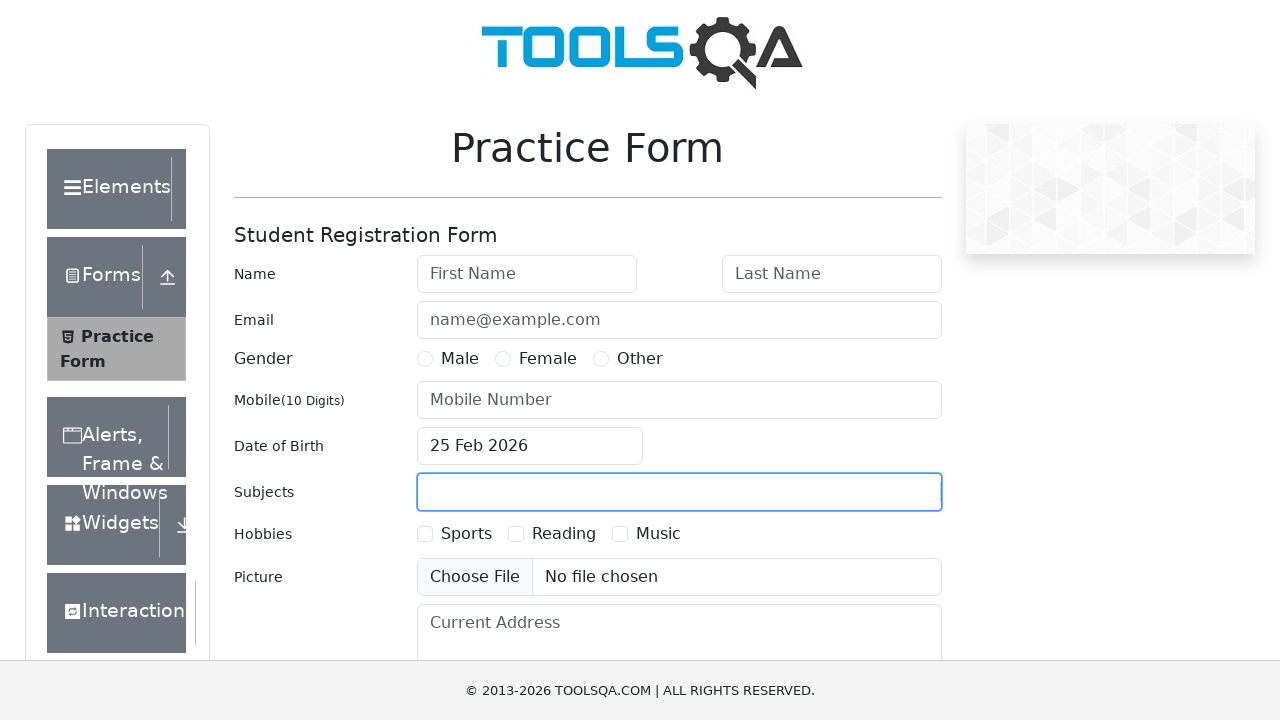

Typed 'Maths' in the Subject input field with autocomplete on #subjectsInput
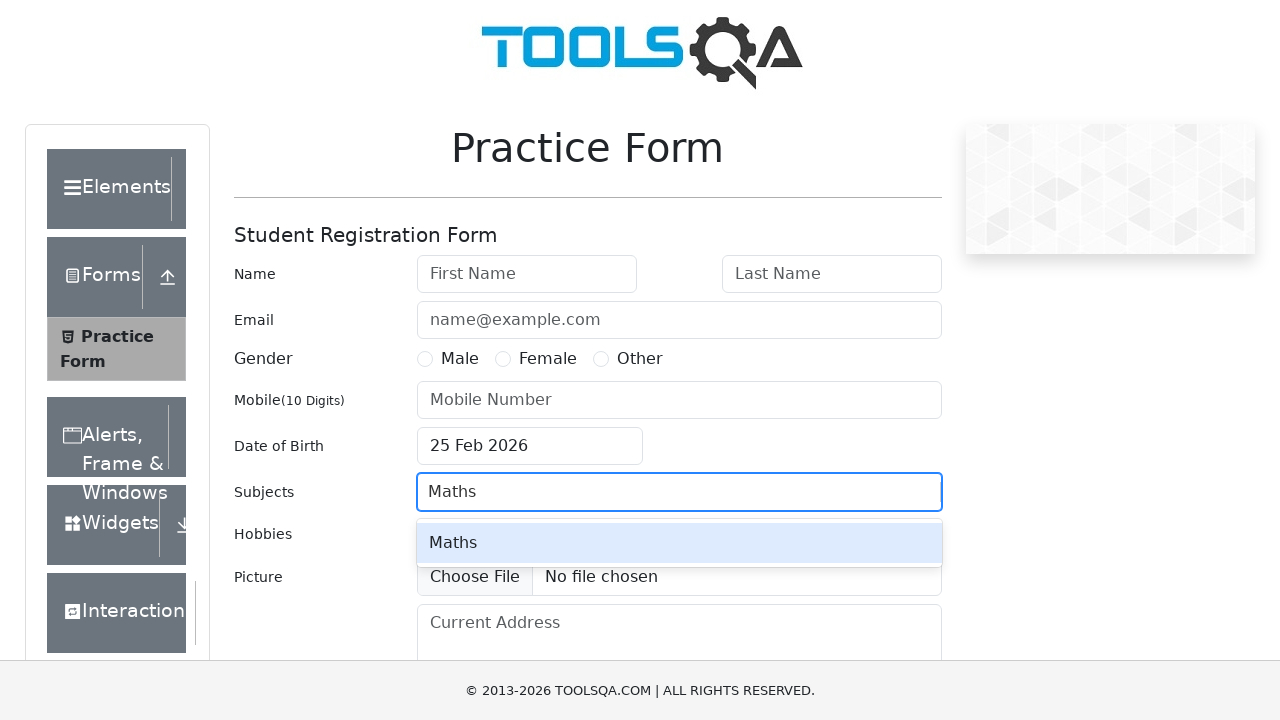

Pressed Enter to select 'Maths' from autocomplete suggestions on #subjectsInput
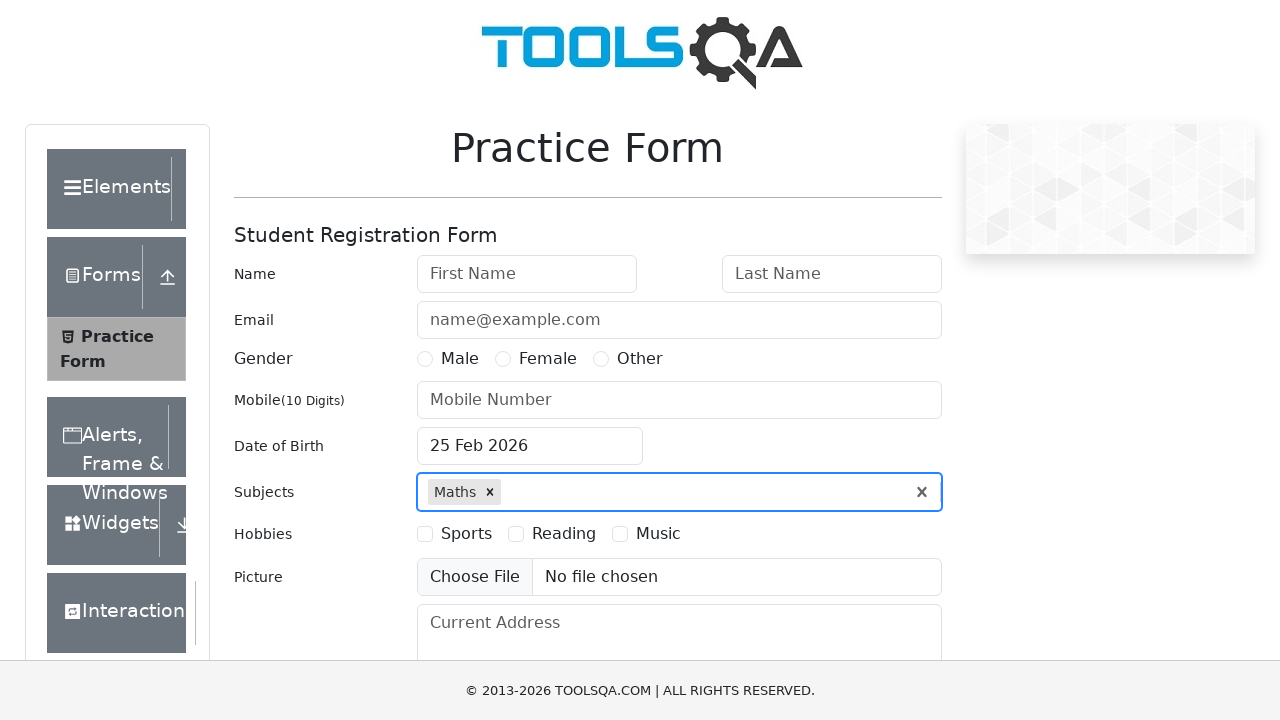

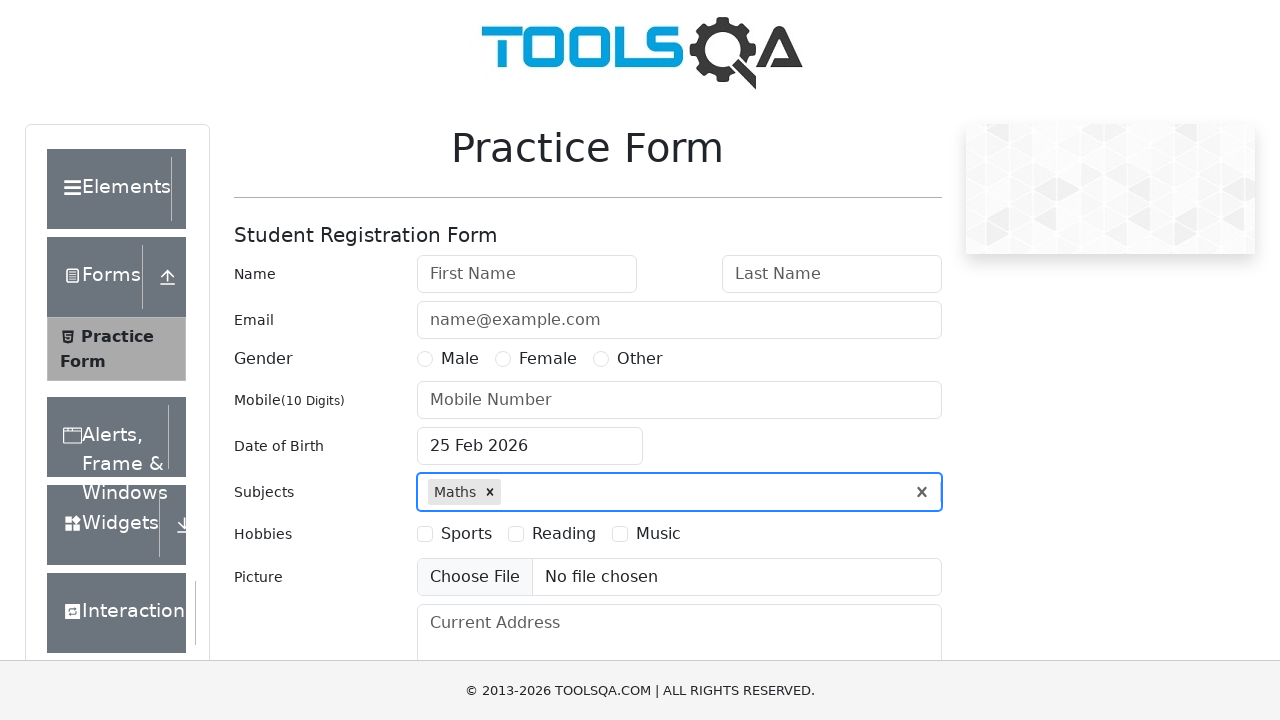